Navigates to a table on the HYR Tutorials website and clicks a checkbox associated with Helen Bennett's row using XPath axes

Starting URL: https://www.hyrtutorials.com/p/add-padding-to-containers.html

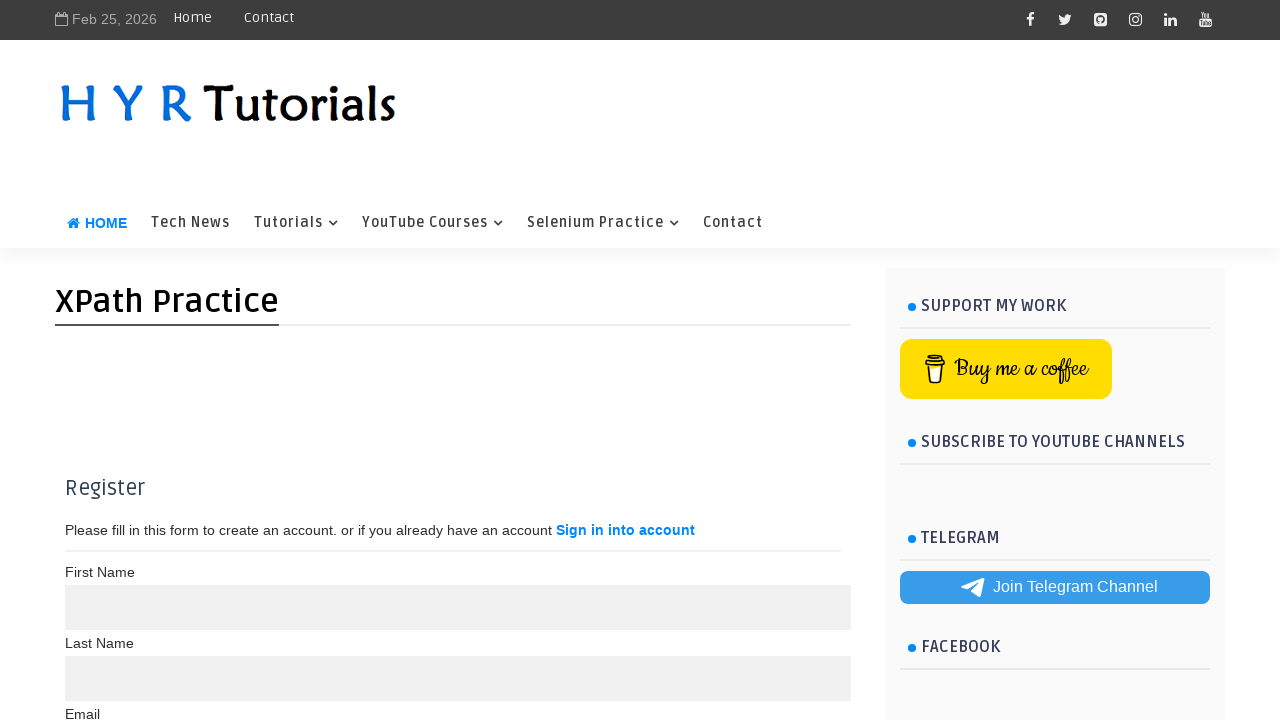

Navigated to HYR Tutorials table page
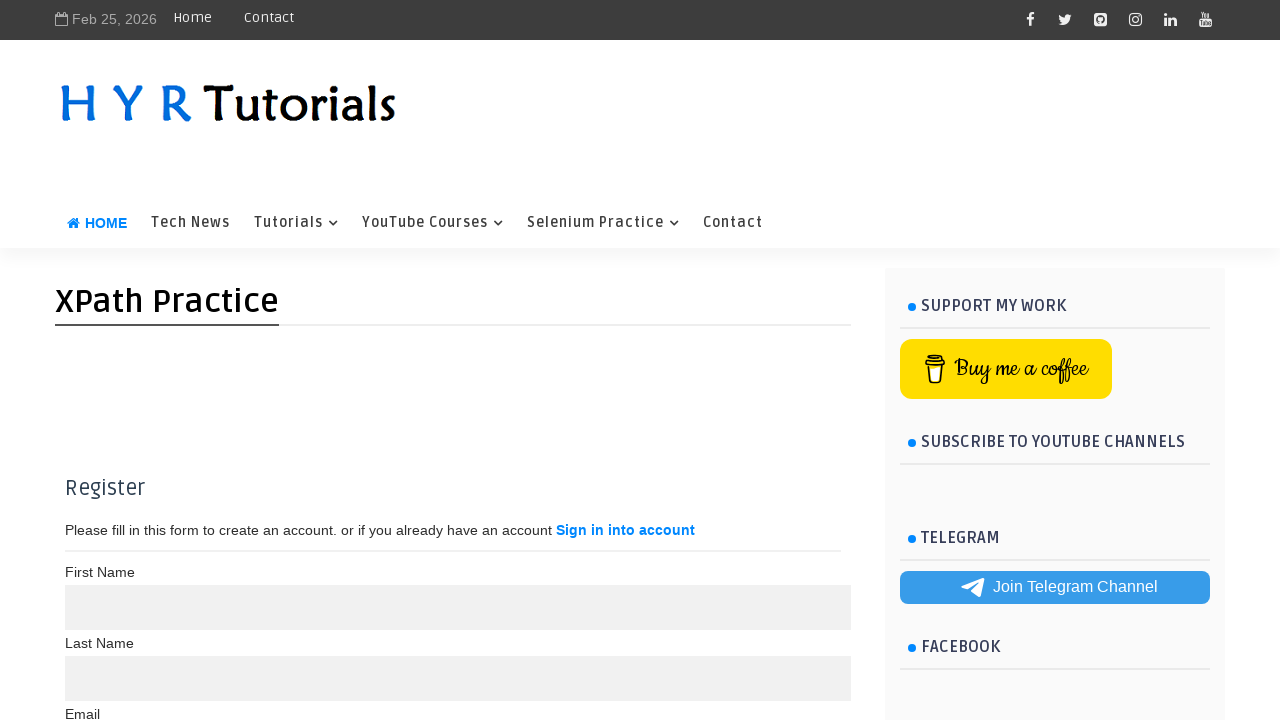

Clicked checkbox in Helen Bennett's row using XPath axes at (84, 528) on xpath=//td[text()='Helen Bennett']//preceding-sibling::td/child::input
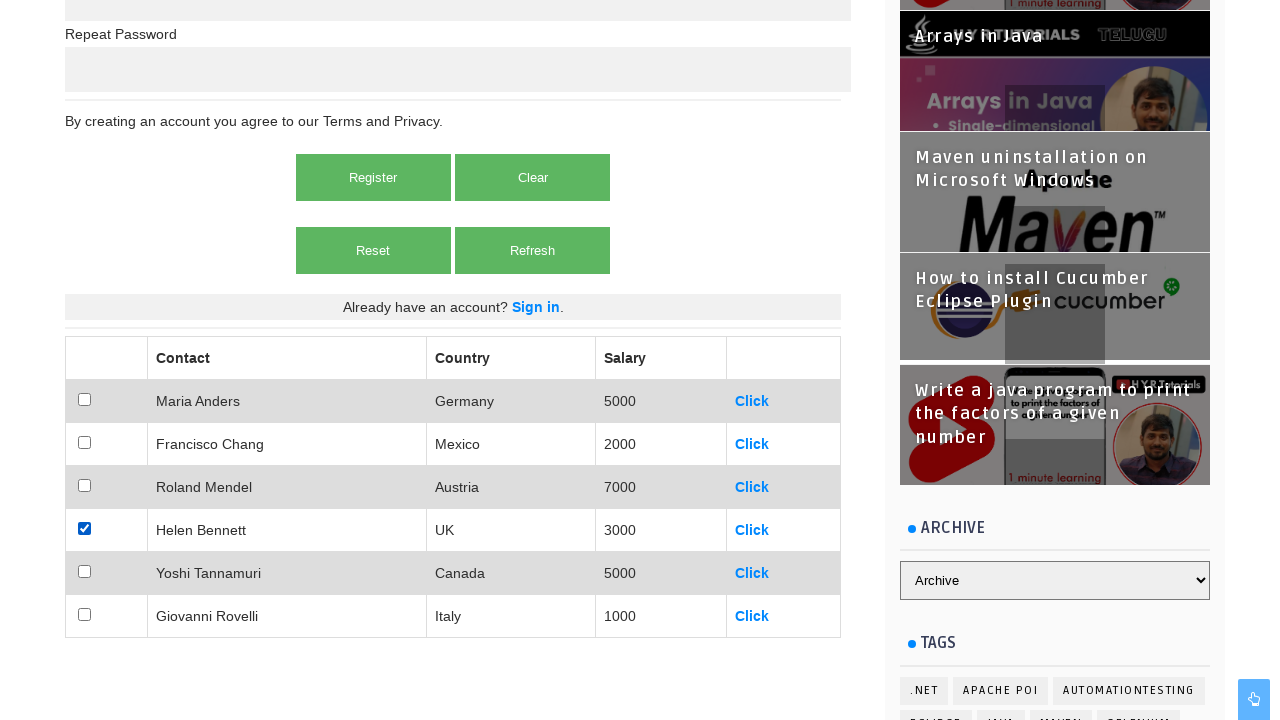

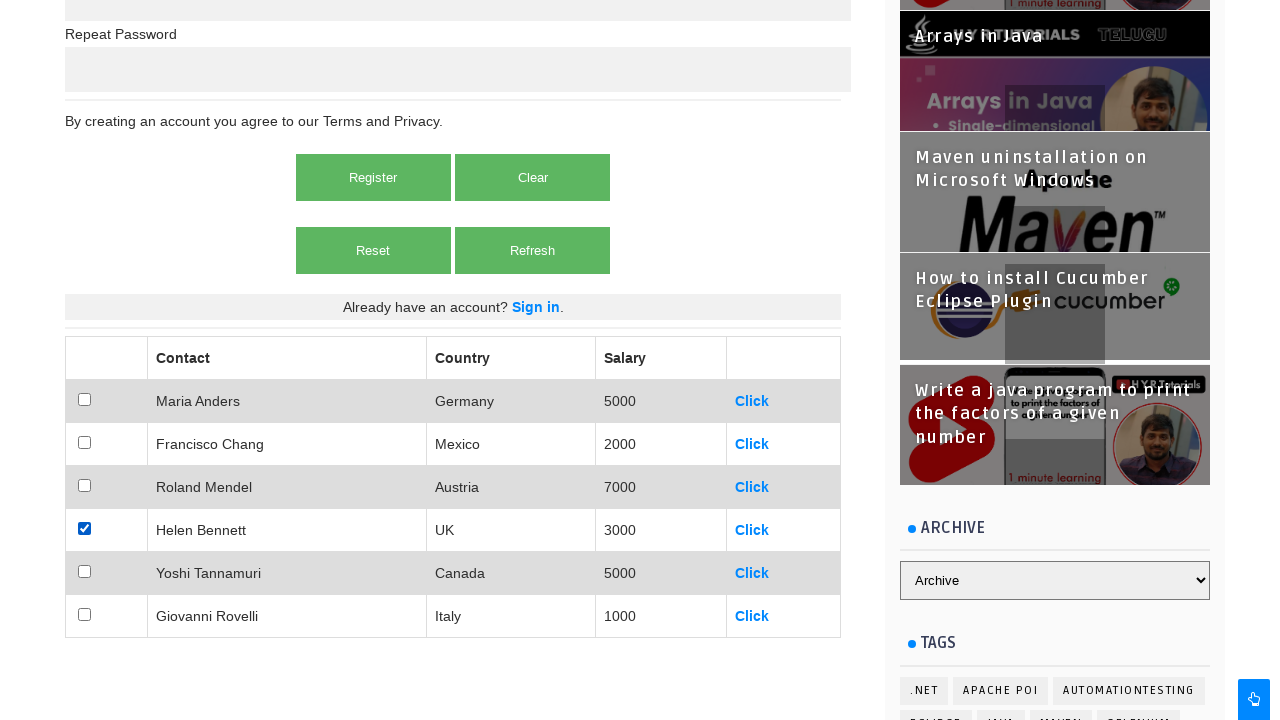